Navigates to a learning materials website, clicks on a lesson link (Bài học 4: Personal notes), then adds 10 notes by filling in title and content fields repeatedly

Starting URL: https://material.playwrightvn.com/

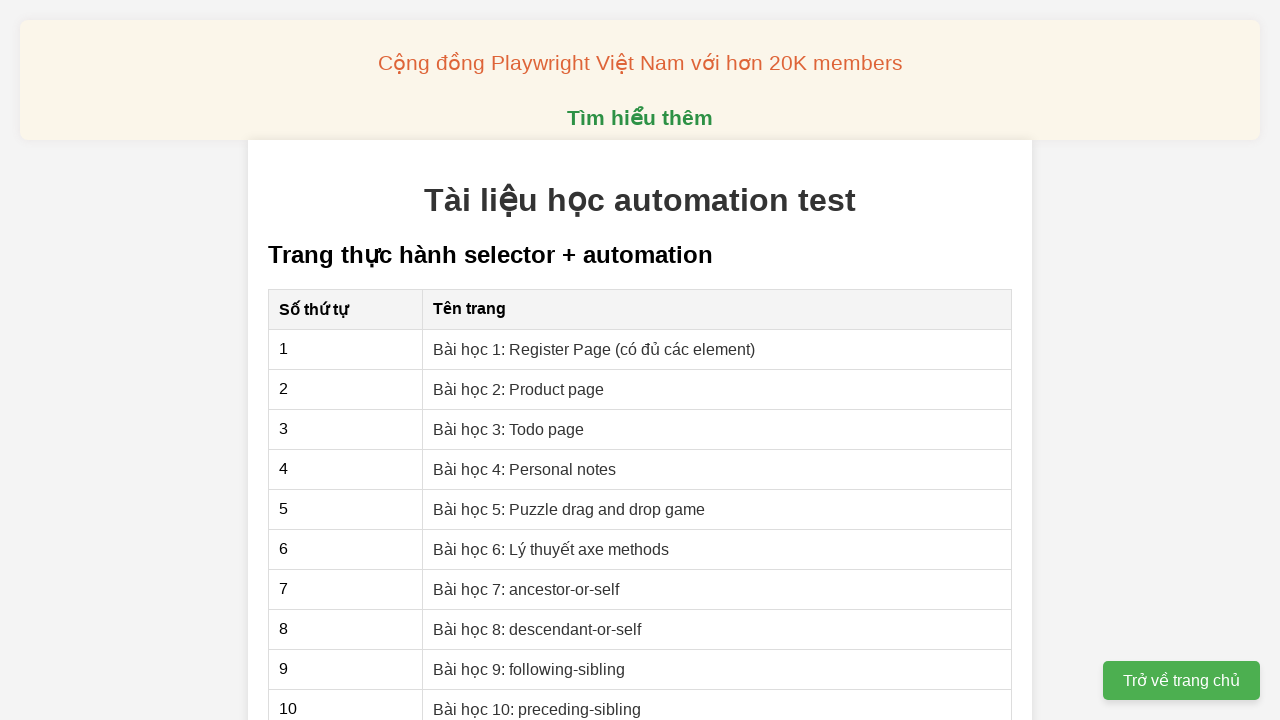

Clicked on Bài học 4: Personal notes link at (525, 469) on xpath=//a[contains(text(),'Bài học 4: Personal notes')]
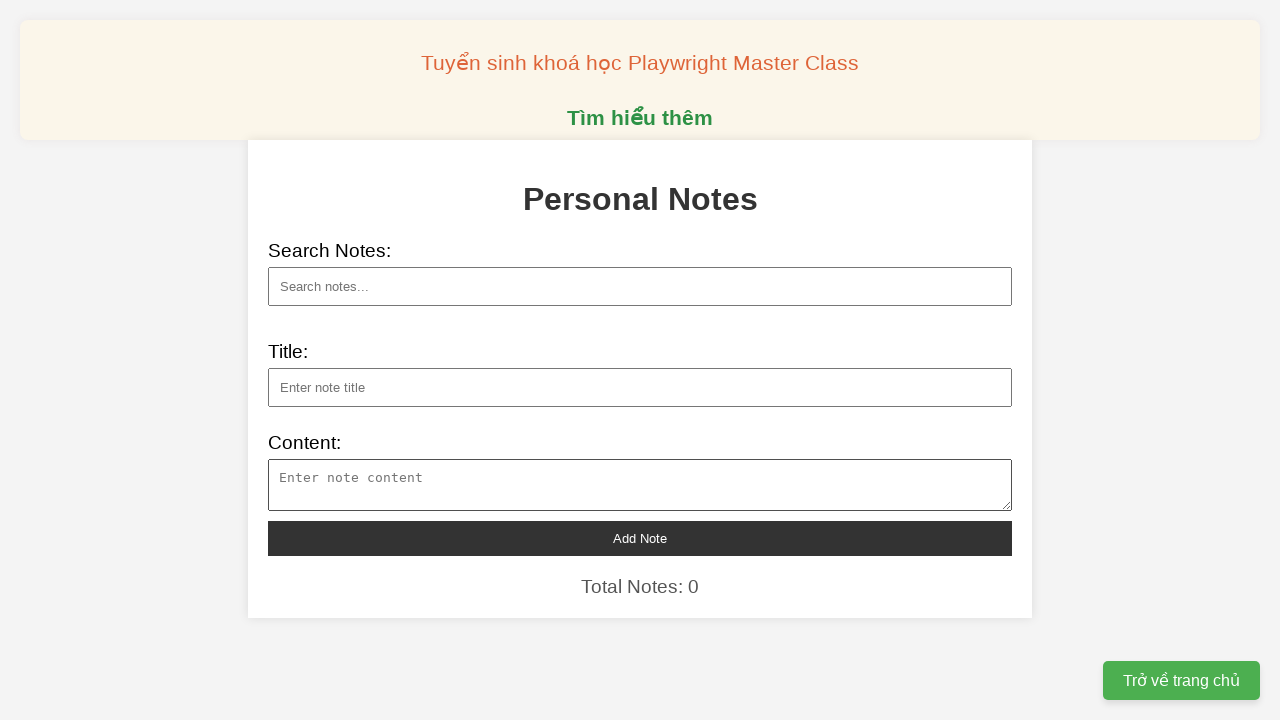

Filled note title with 'Note 1' on xpath=//input[@id="note-title"]
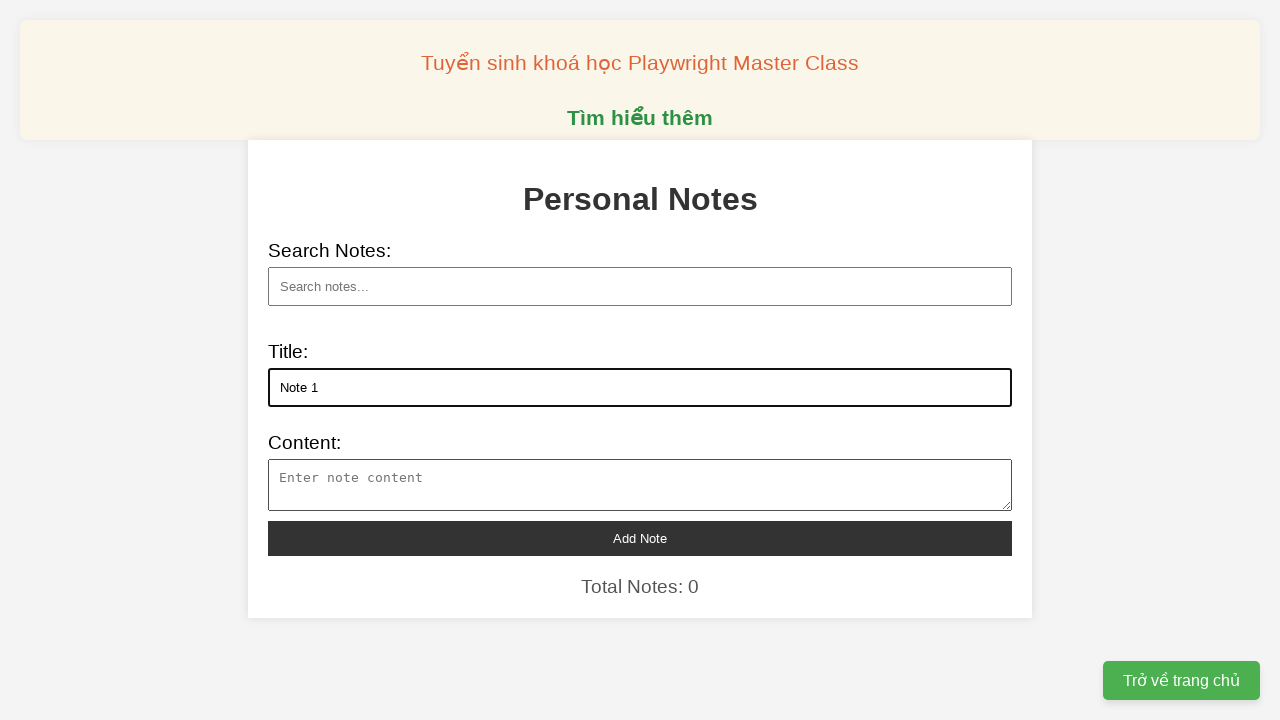

Filled note content with multi-line text for note 1 on xpath=//textarea[@id="note-content"]
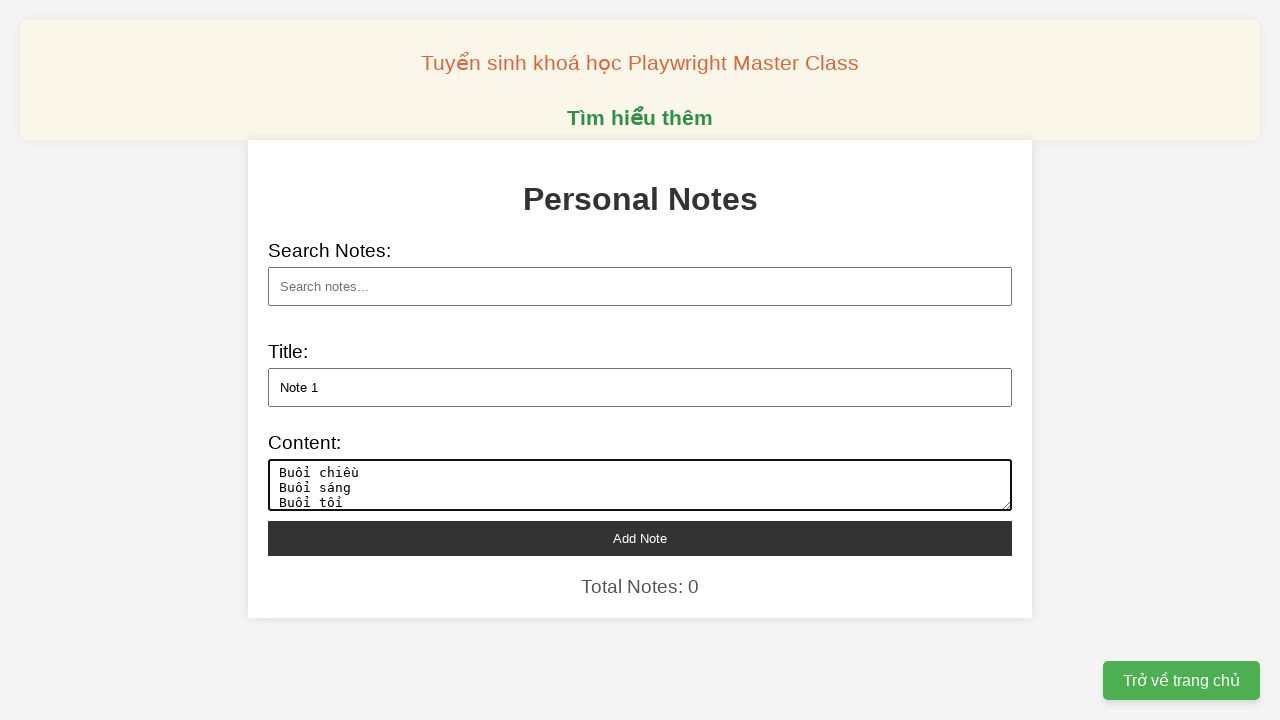

Clicked add note button to save note 1 at (640, 538) on xpath=//button[@id="add-note"]
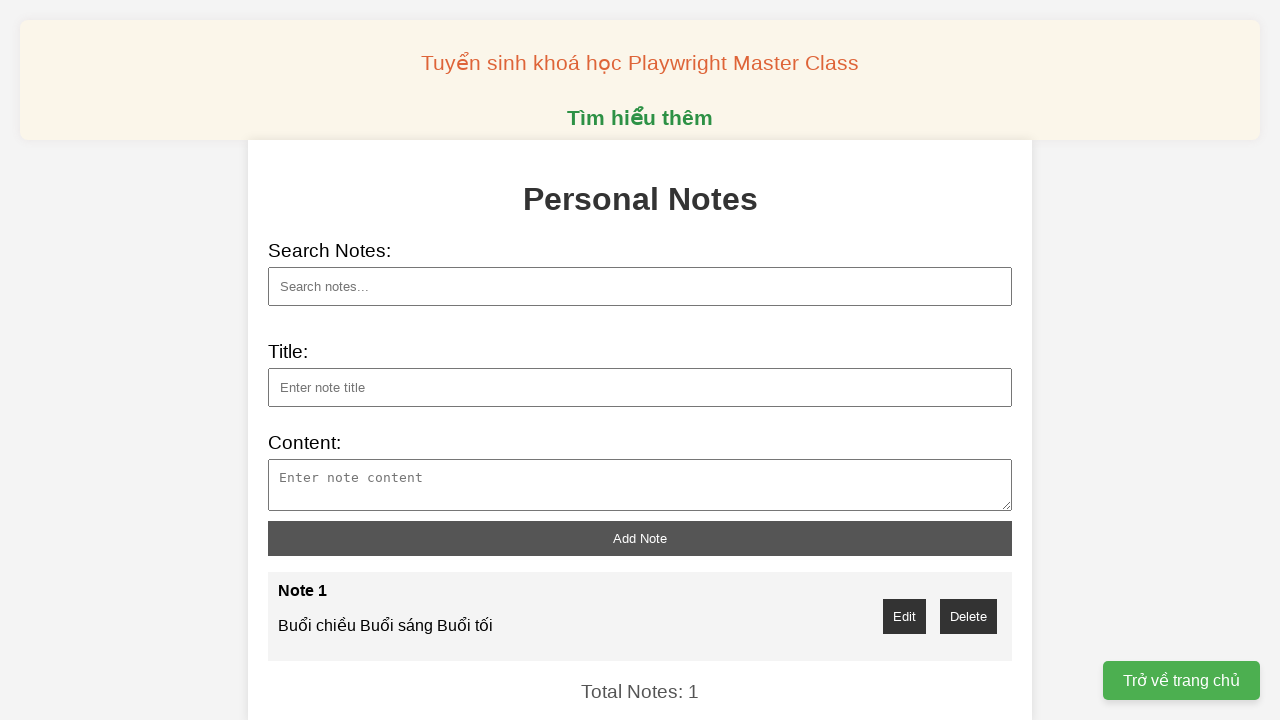

Filled note title with 'Note 2' on xpath=//input[@id="note-title"]
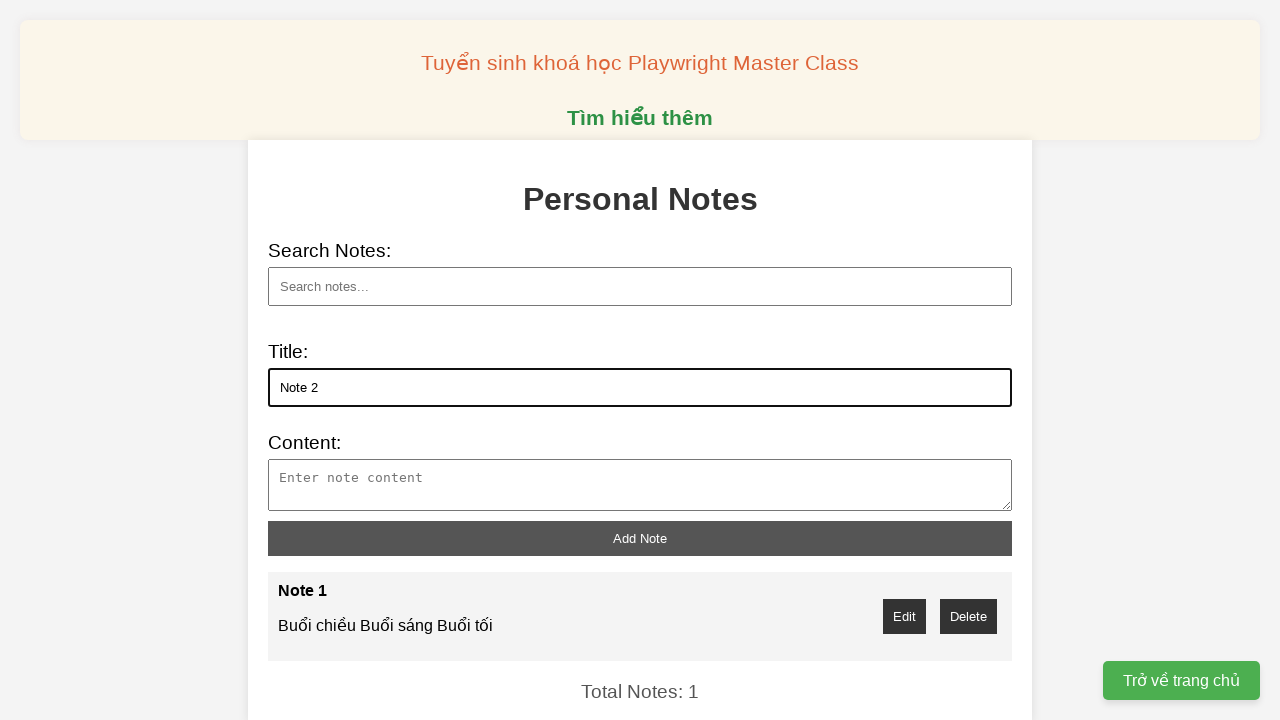

Filled note content with multi-line text for note 2 on xpath=//textarea[@id="note-content"]
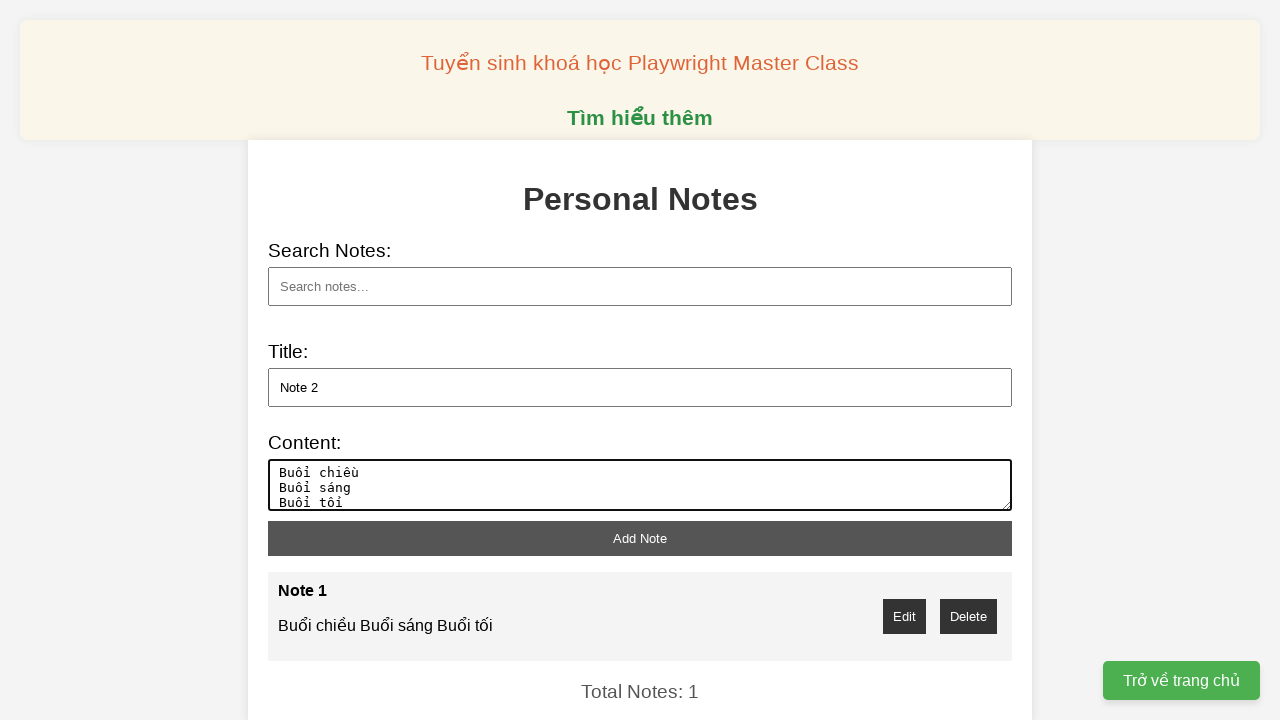

Clicked add note button to save note 2 at (640, 538) on xpath=//button[@id="add-note"]
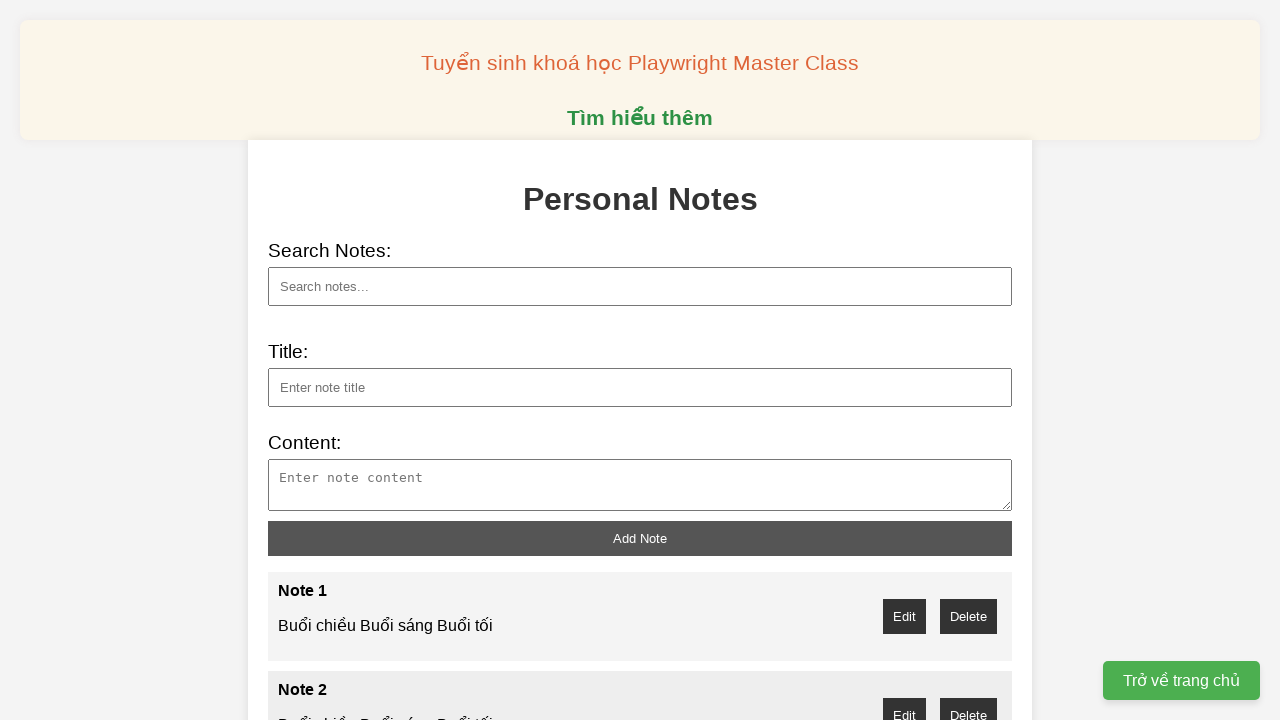

Filled note title with 'Note 3' on xpath=//input[@id="note-title"]
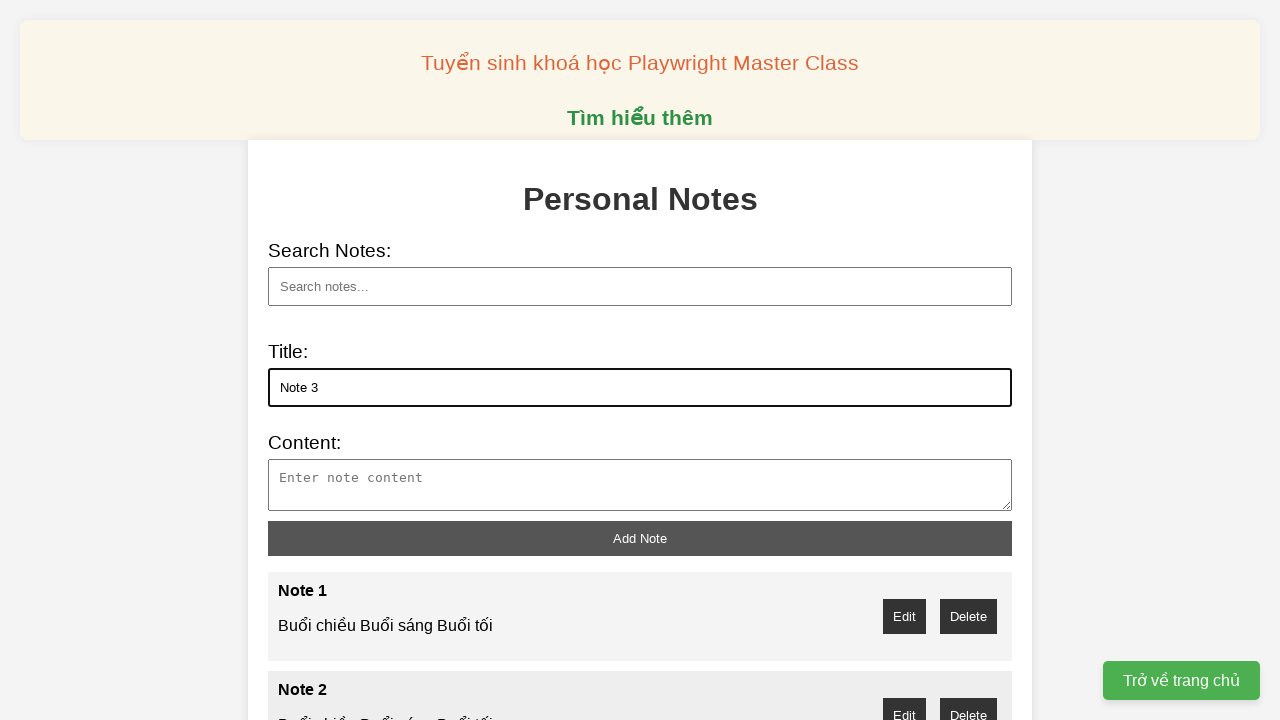

Filled note content with multi-line text for note 3 on xpath=//textarea[@id="note-content"]
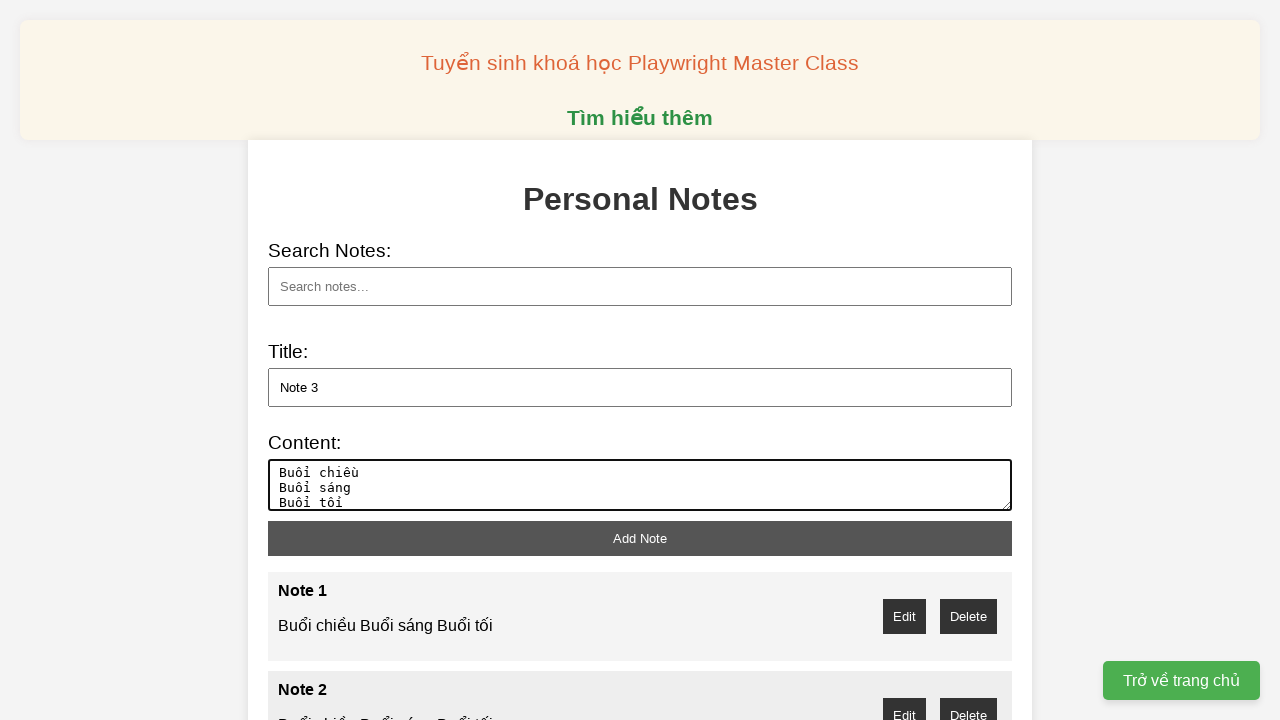

Clicked add note button to save note 3 at (640, 538) on xpath=//button[@id="add-note"]
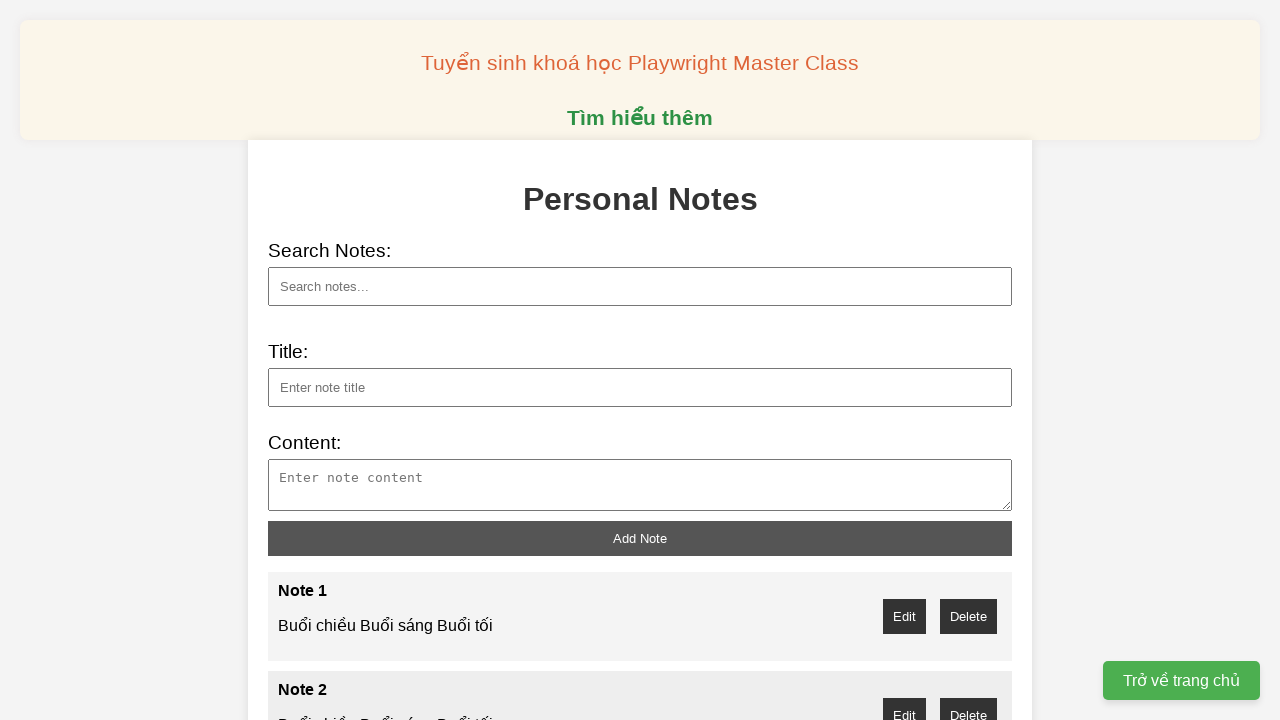

Filled note title with 'Note 4' on xpath=//input[@id="note-title"]
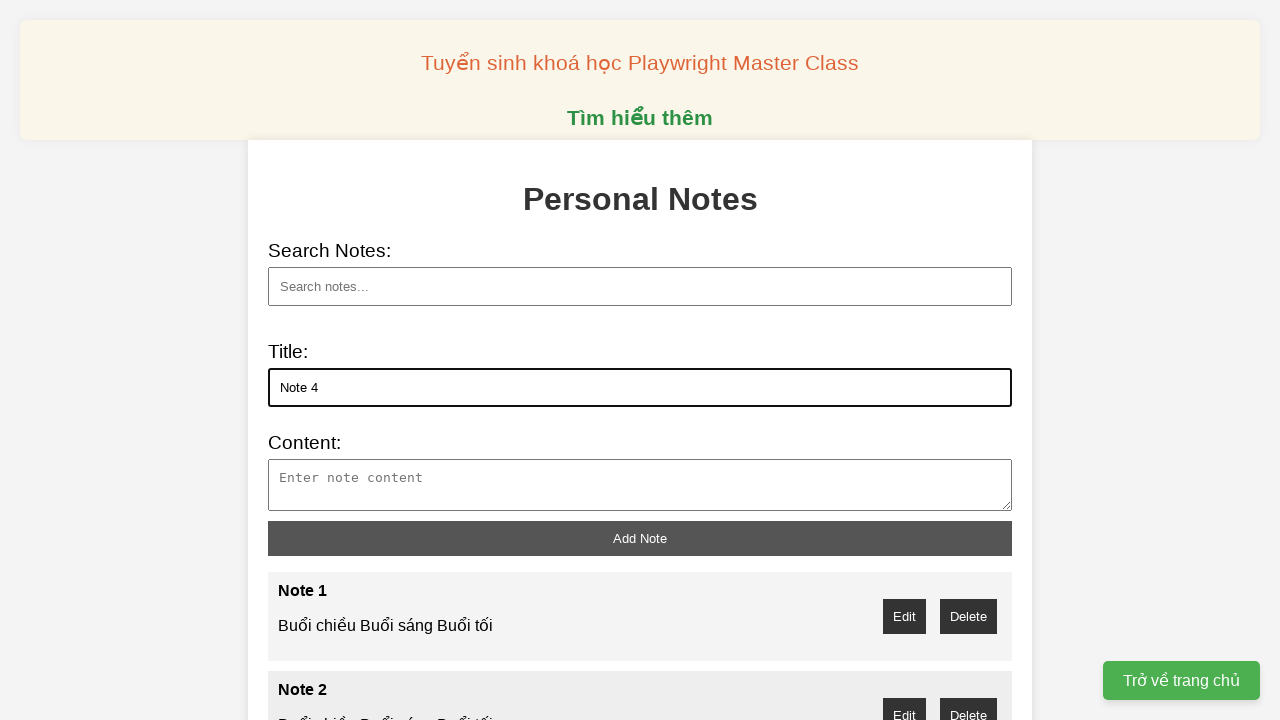

Filled note content with multi-line text for note 4 on xpath=//textarea[@id="note-content"]
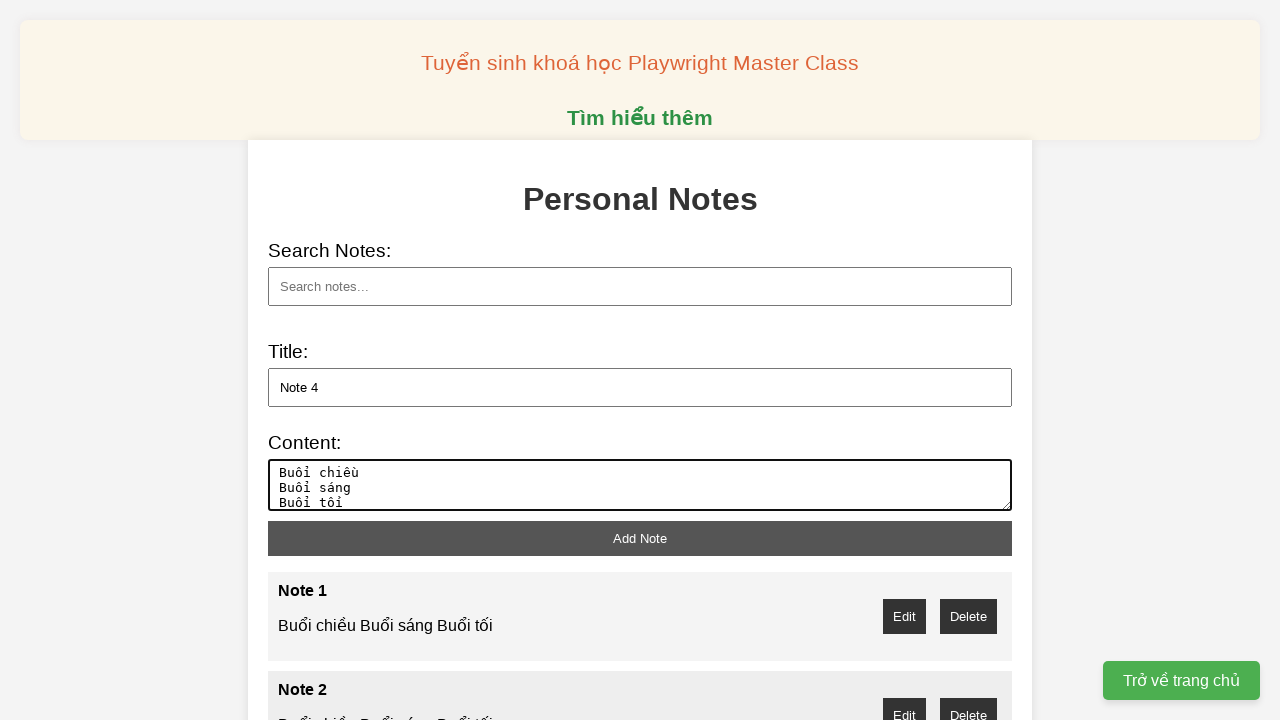

Clicked add note button to save note 4 at (640, 538) on xpath=//button[@id="add-note"]
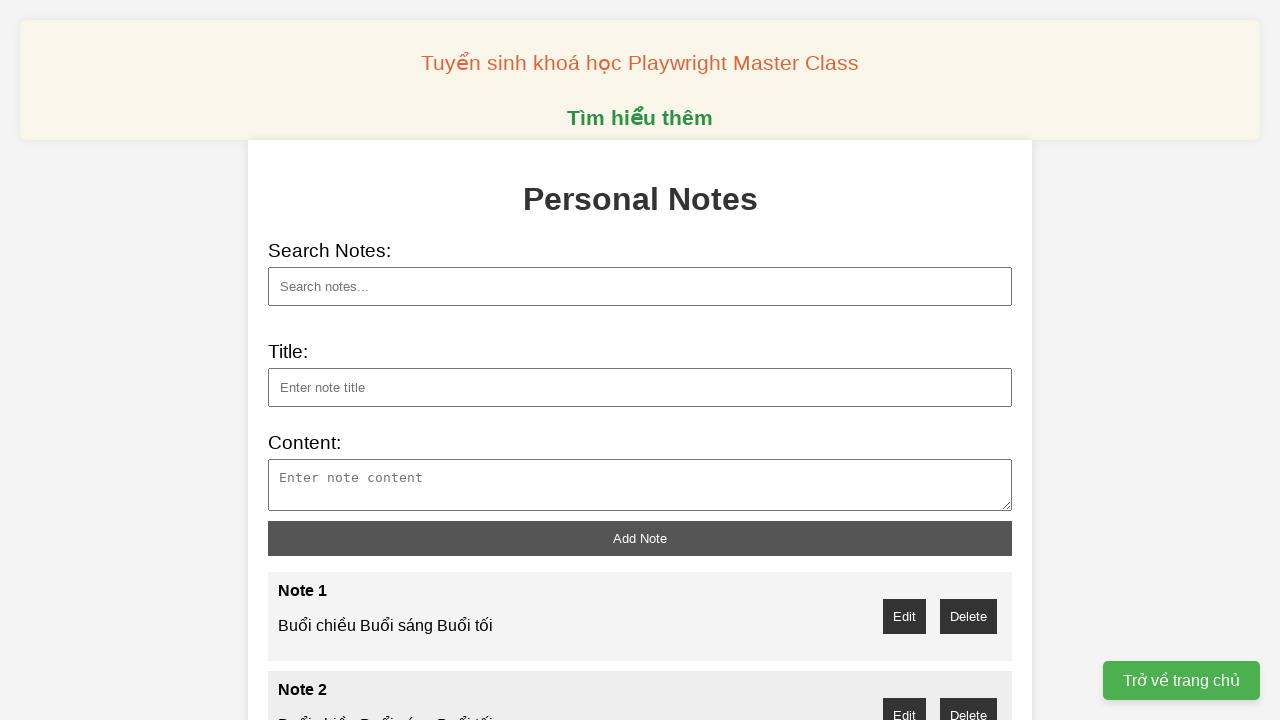

Filled note title with 'Note 5' on xpath=//input[@id="note-title"]
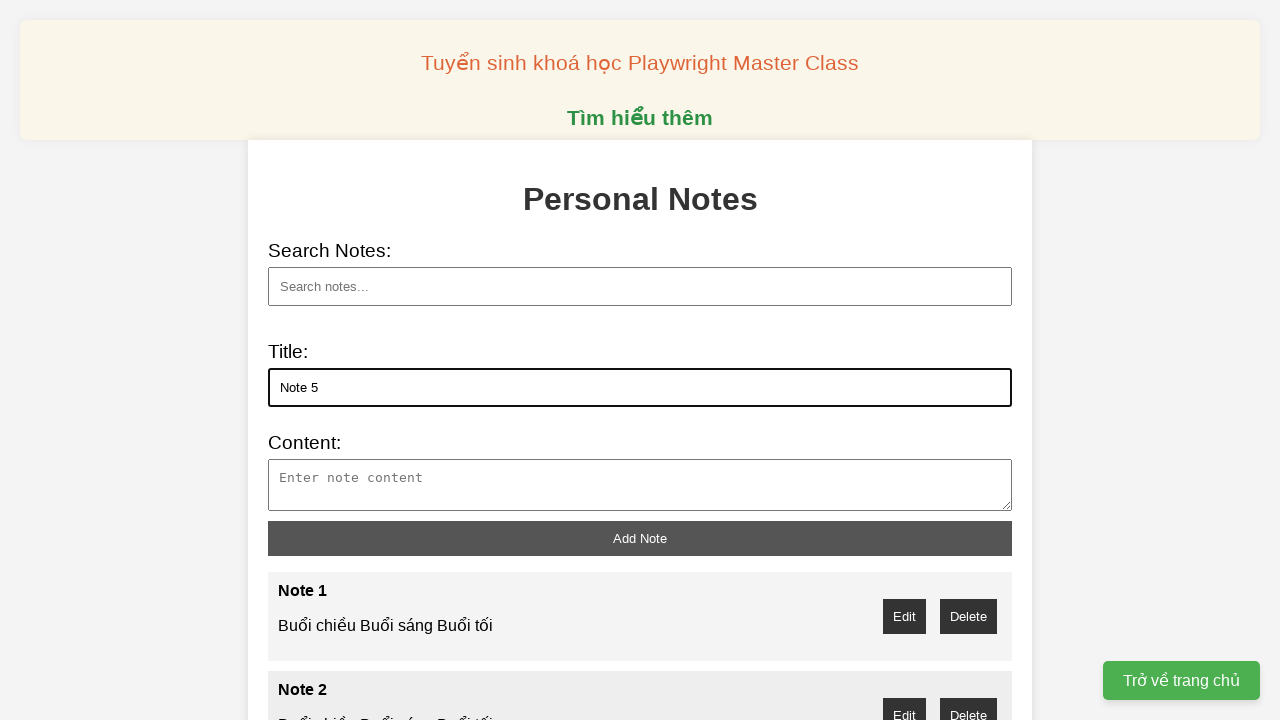

Filled note content with multi-line text for note 5 on xpath=//textarea[@id="note-content"]
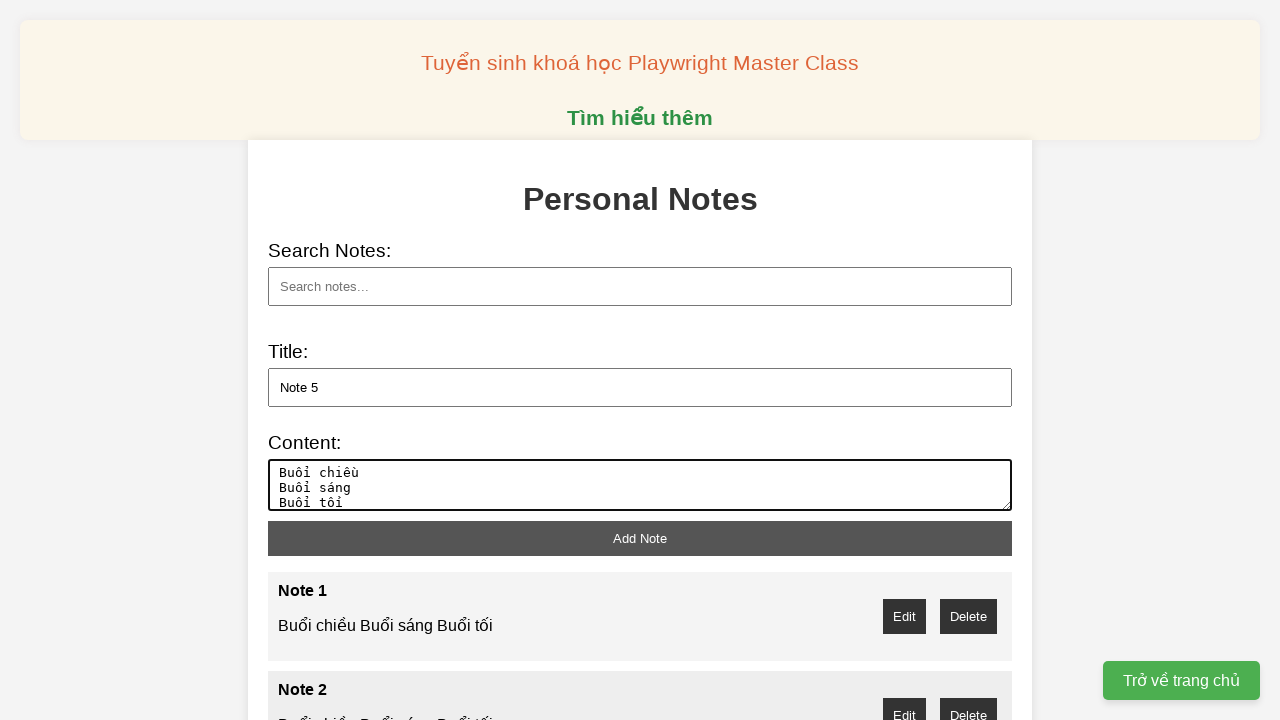

Clicked add note button to save note 5 at (640, 538) on xpath=//button[@id="add-note"]
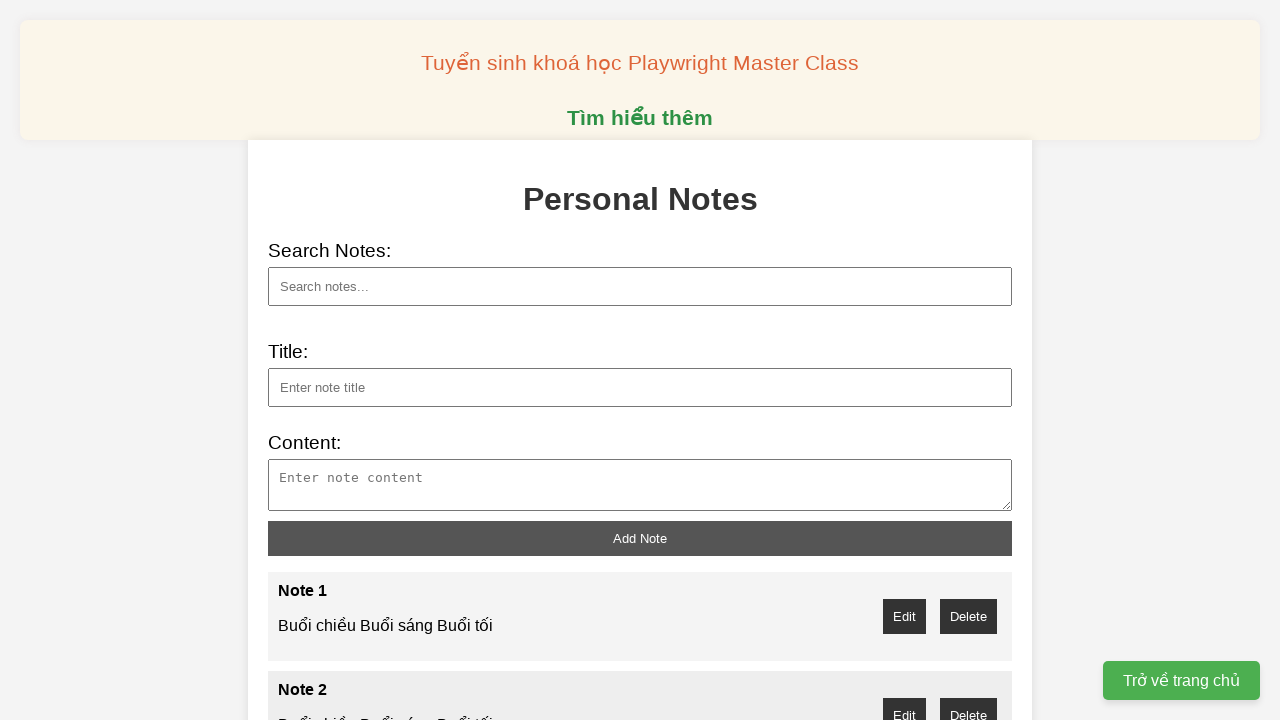

Filled note title with 'Note 6' on xpath=//input[@id="note-title"]
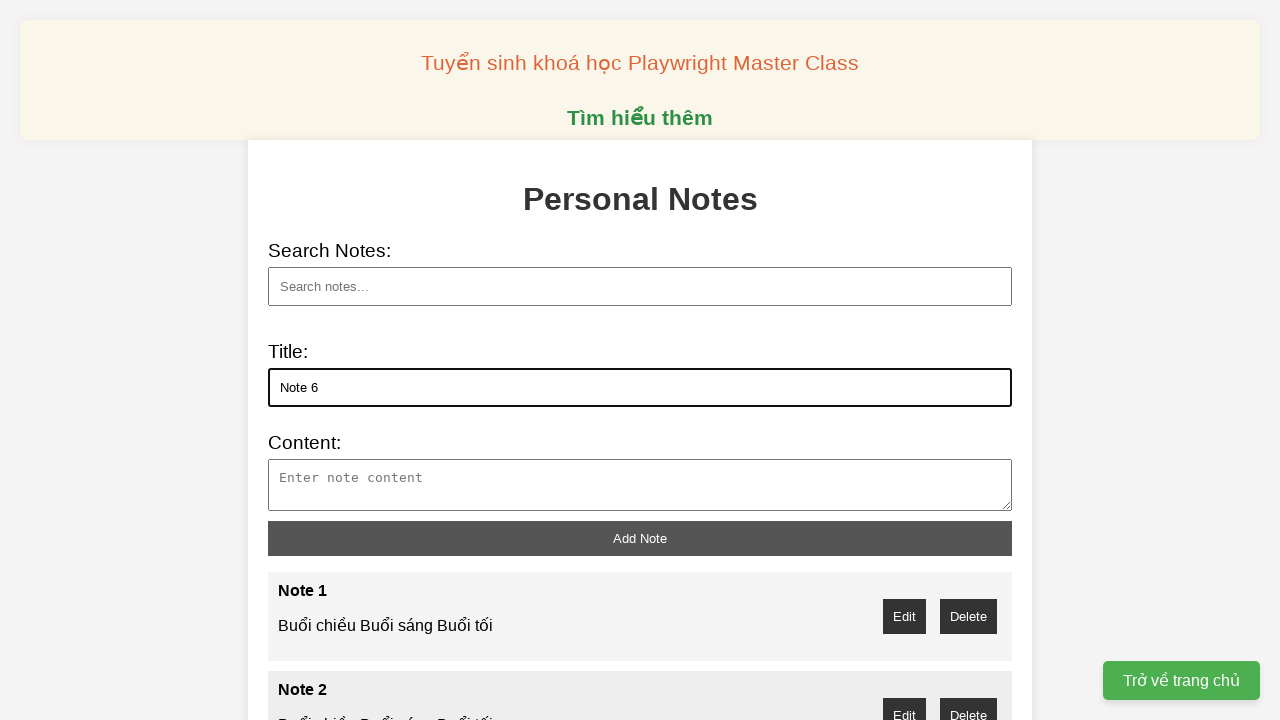

Filled note content with multi-line text for note 6 on xpath=//textarea[@id="note-content"]
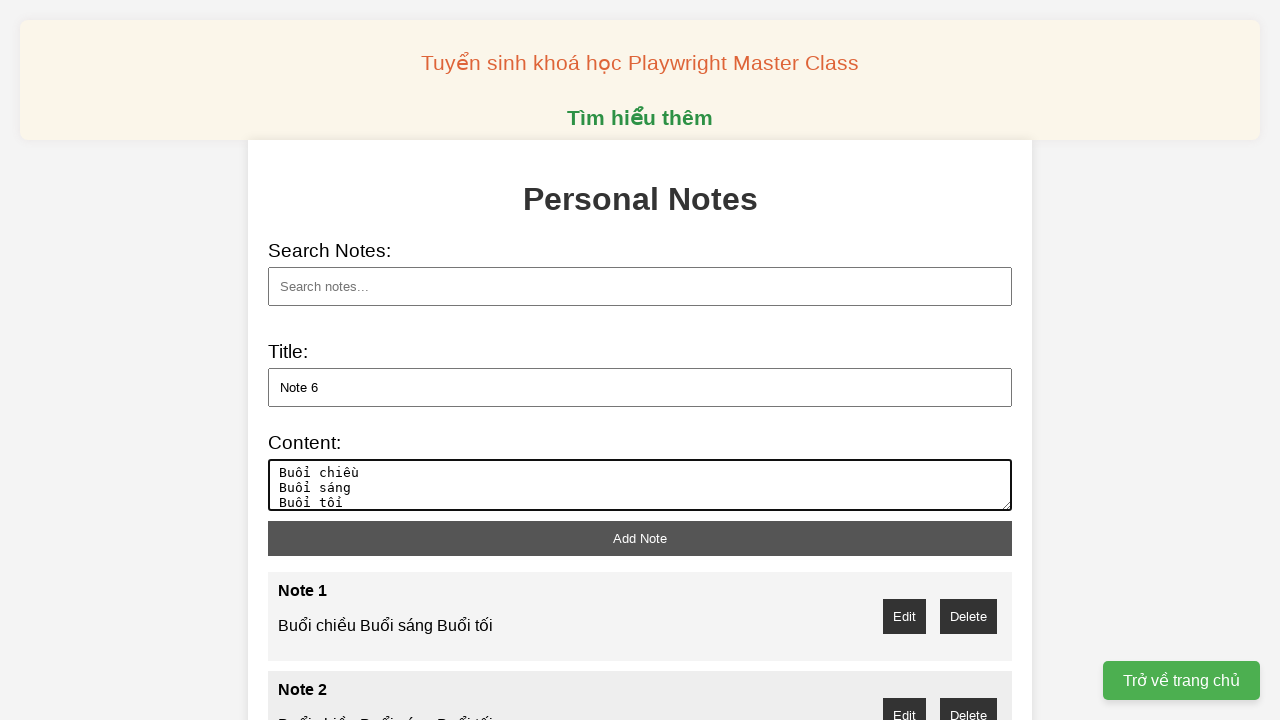

Clicked add note button to save note 6 at (640, 538) on xpath=//button[@id="add-note"]
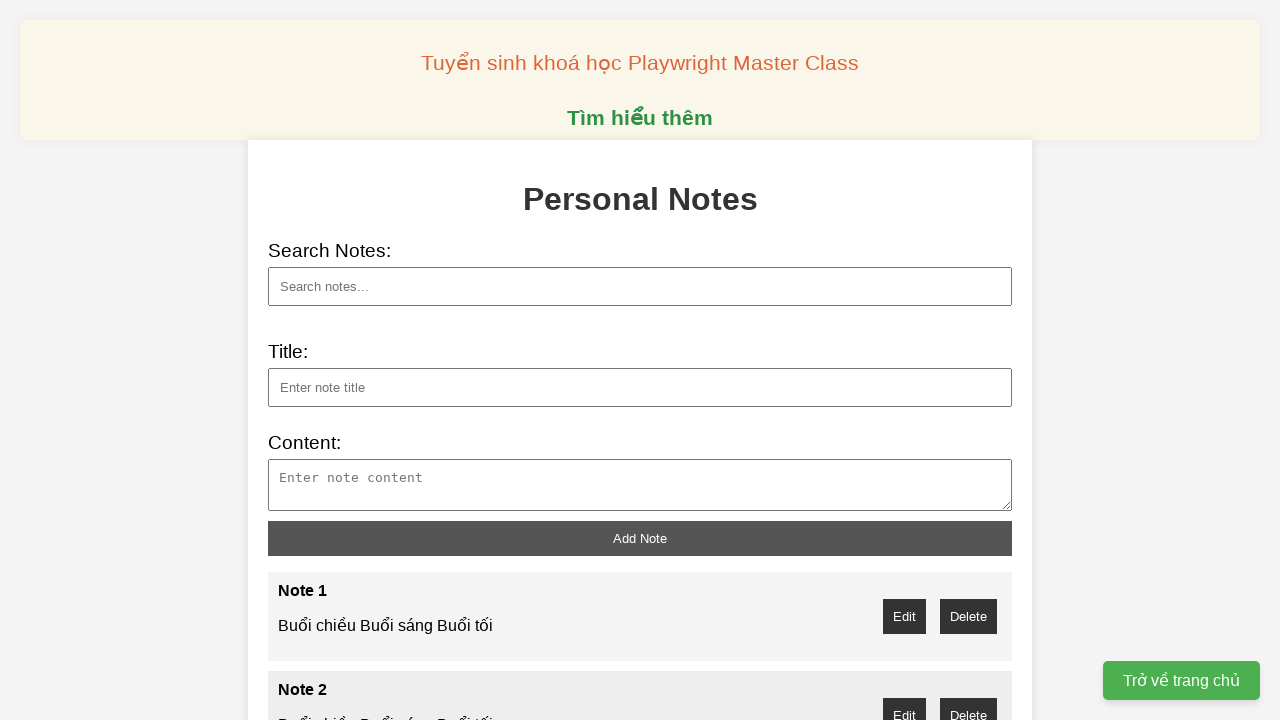

Filled note title with 'Note 7' on xpath=//input[@id="note-title"]
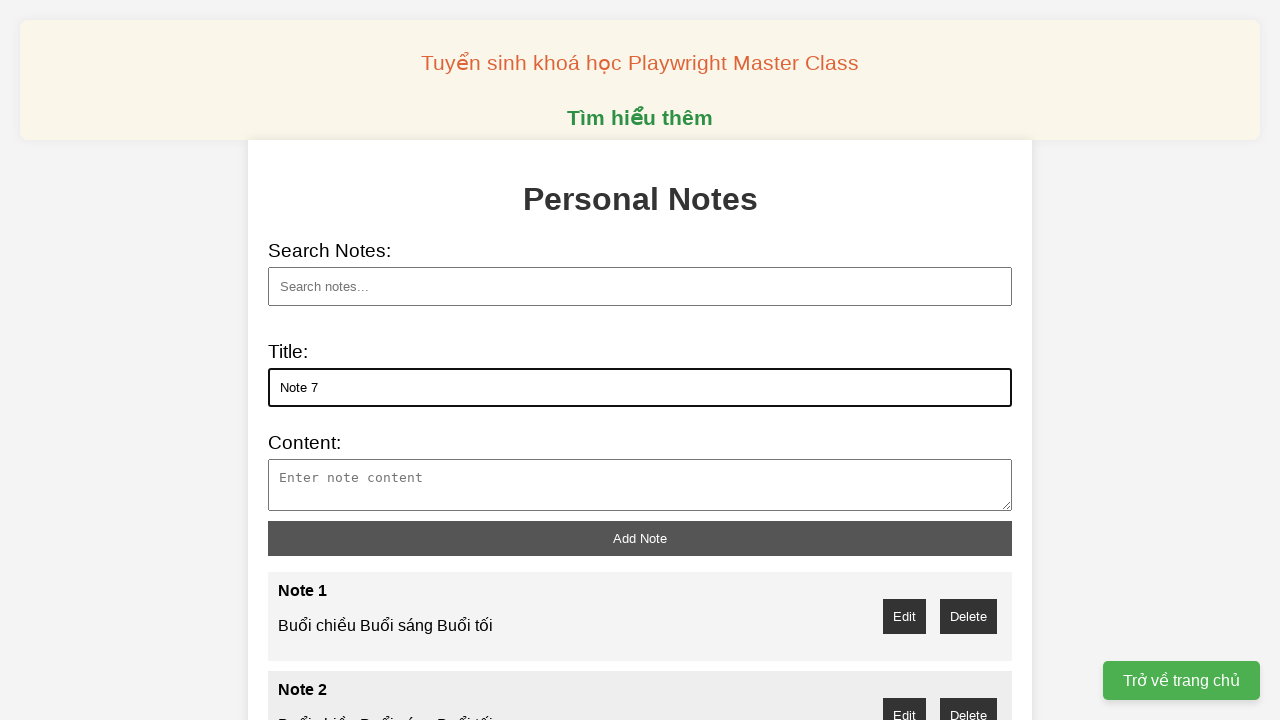

Filled note content with multi-line text for note 7 on xpath=//textarea[@id="note-content"]
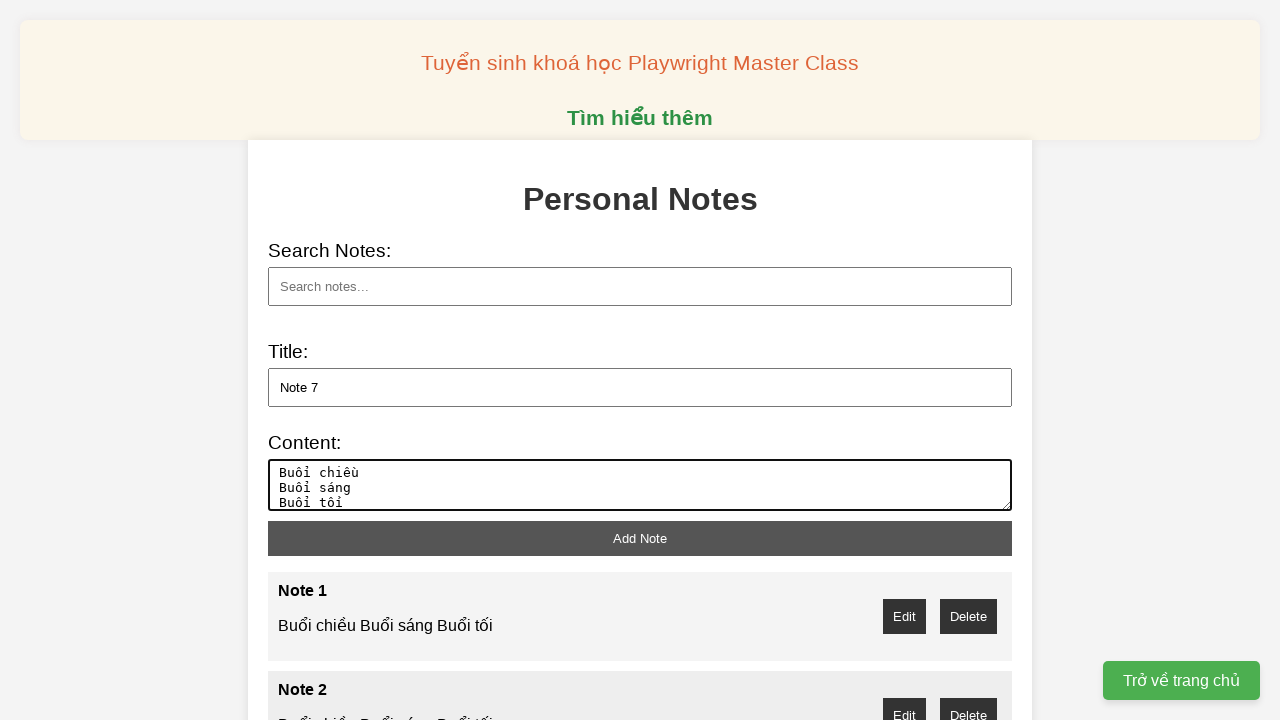

Clicked add note button to save note 7 at (640, 538) on xpath=//button[@id="add-note"]
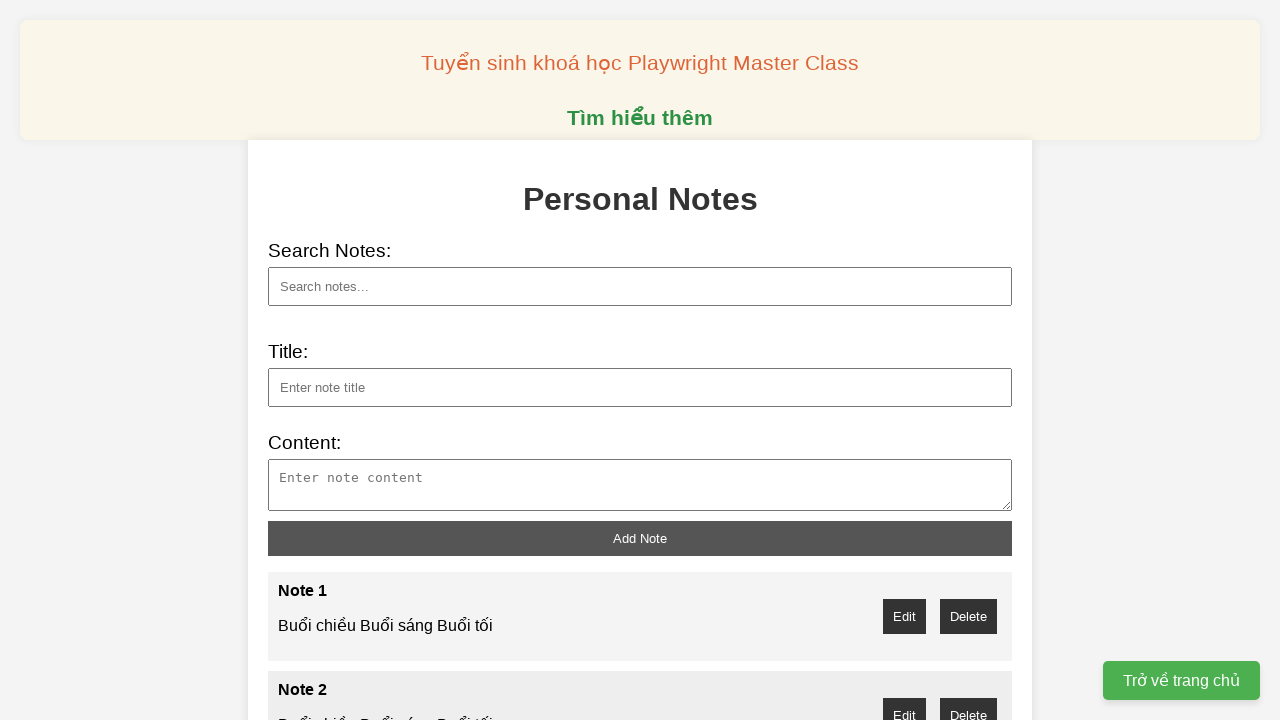

Filled note title with 'Note 8' on xpath=//input[@id="note-title"]
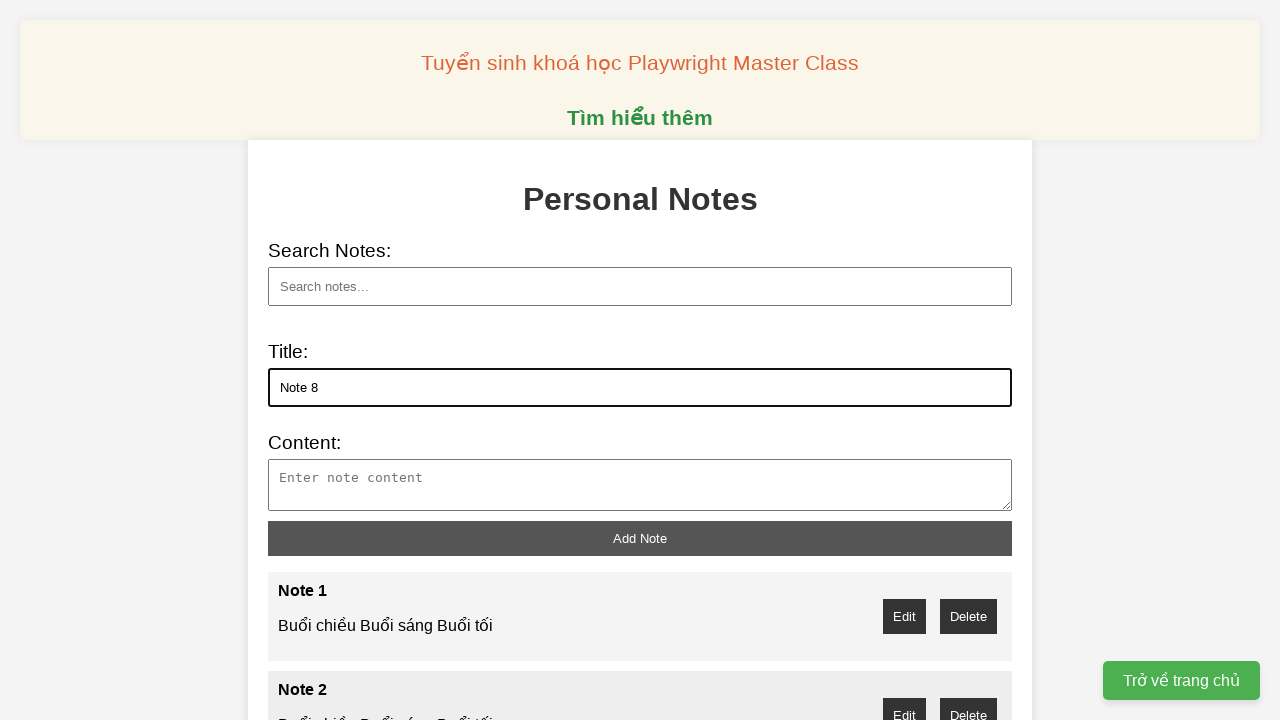

Filled note content with multi-line text for note 8 on xpath=//textarea[@id="note-content"]
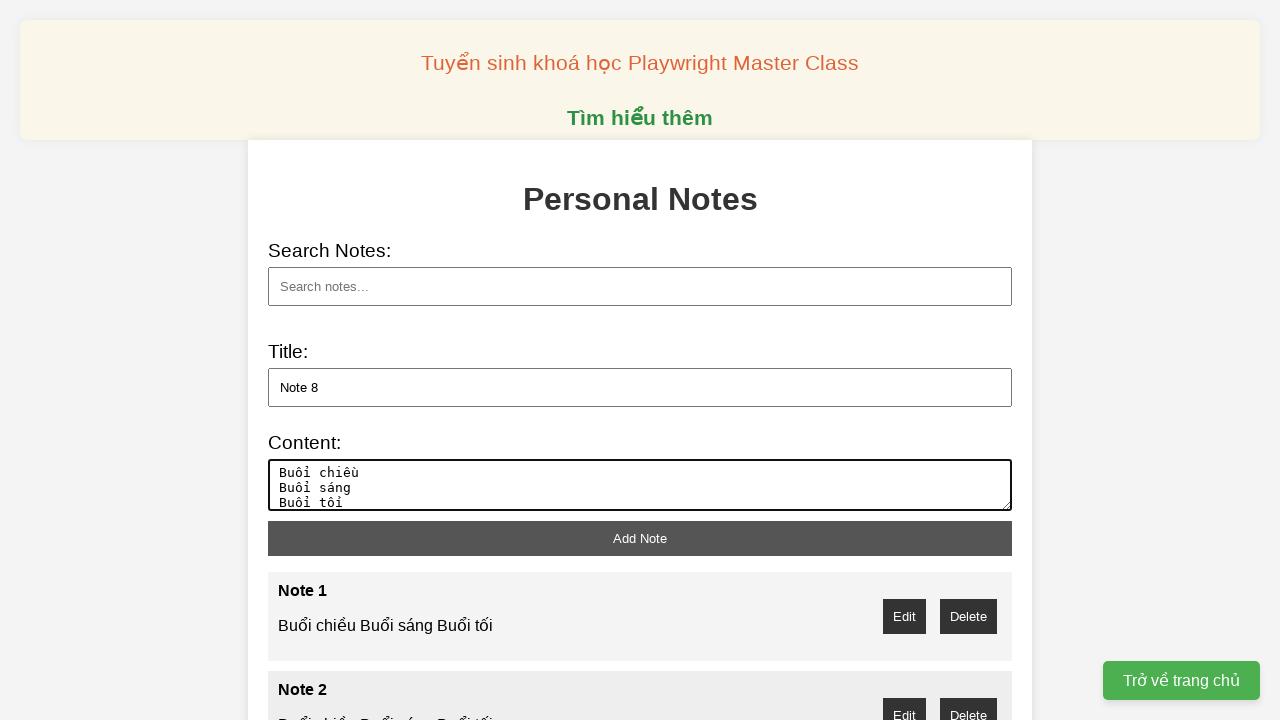

Clicked add note button to save note 8 at (640, 538) on xpath=//button[@id="add-note"]
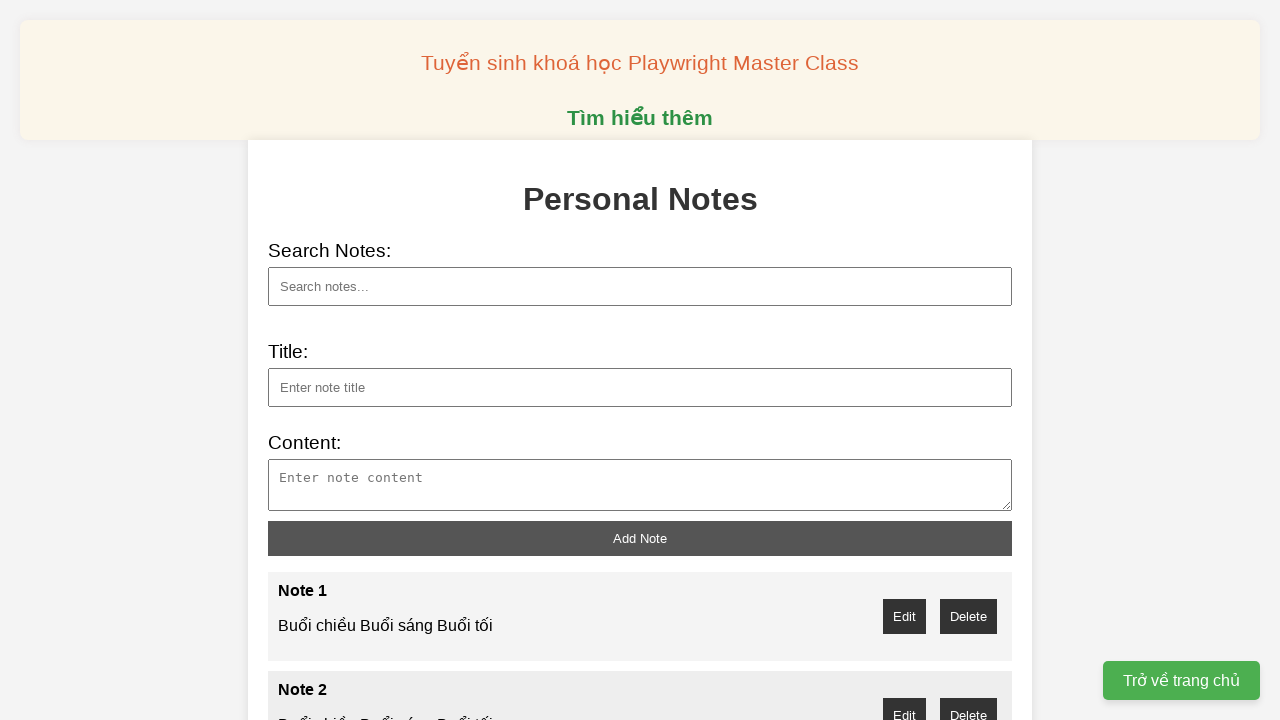

Filled note title with 'Note 9' on xpath=//input[@id="note-title"]
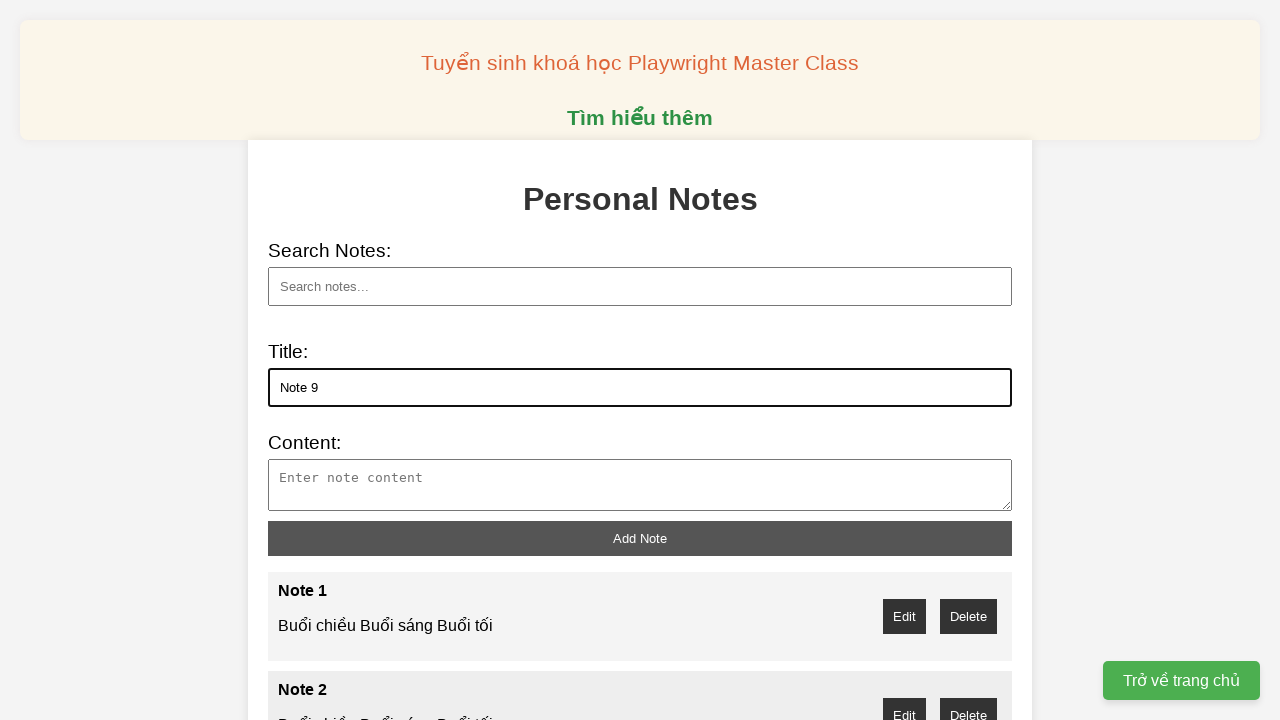

Filled note content with multi-line text for note 9 on xpath=//textarea[@id="note-content"]
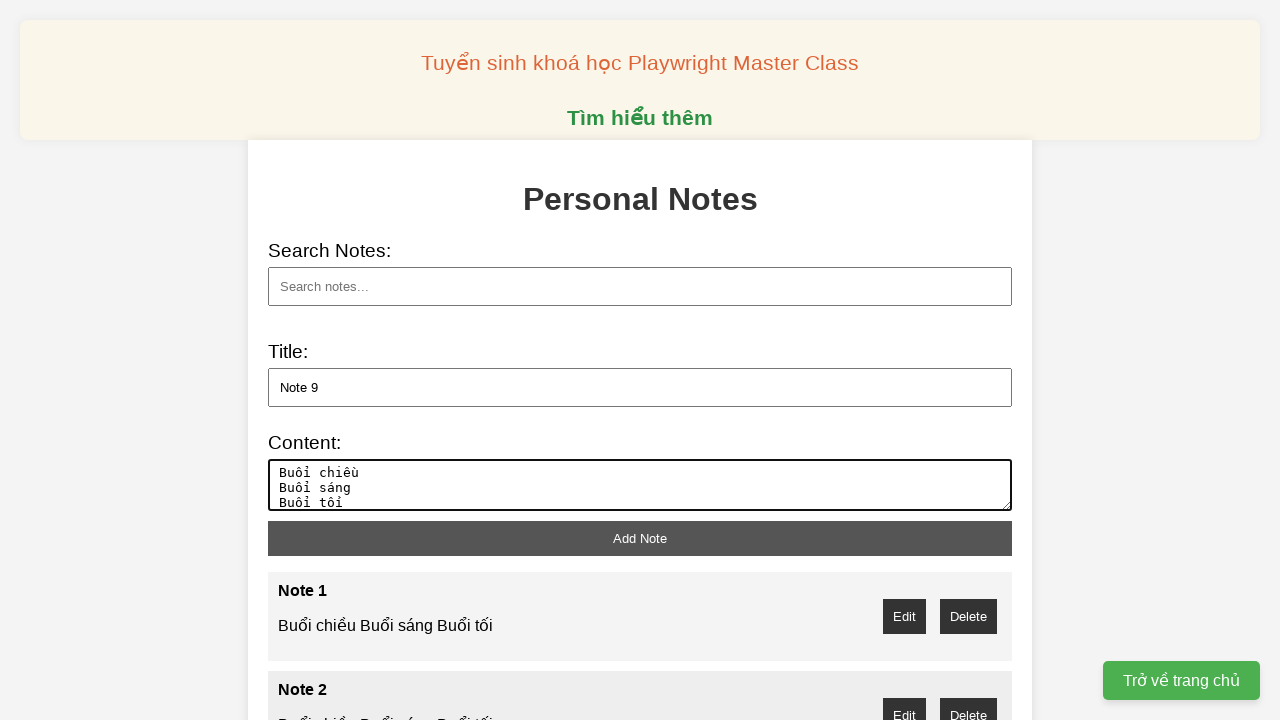

Clicked add note button to save note 9 at (640, 538) on xpath=//button[@id="add-note"]
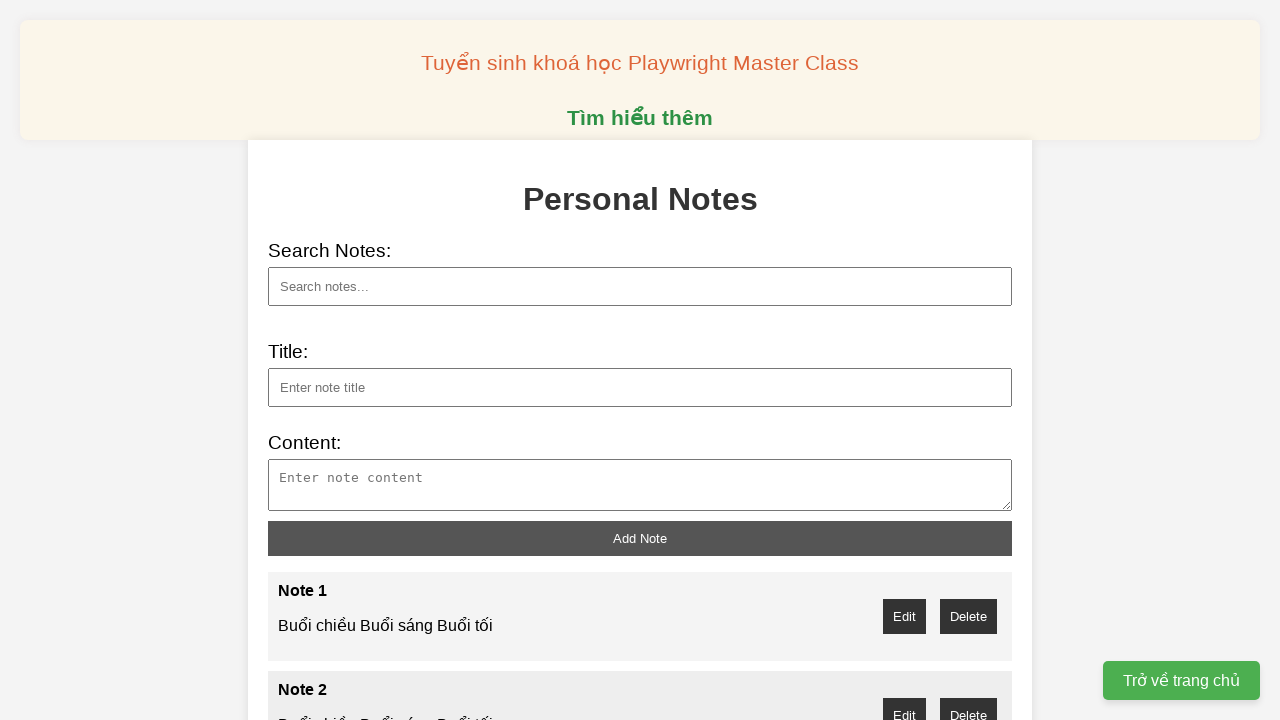

Filled note title with 'Note 10' on xpath=//input[@id="note-title"]
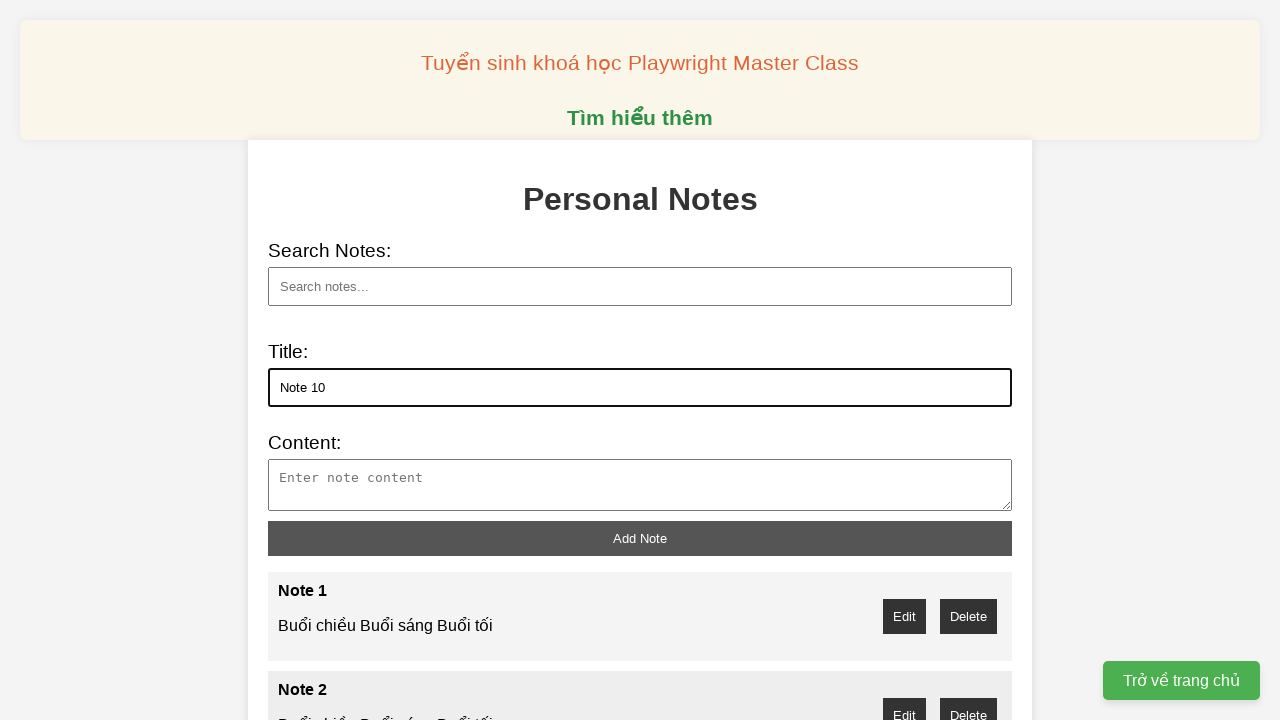

Filled note content with multi-line text for note 10 on xpath=//textarea[@id="note-content"]
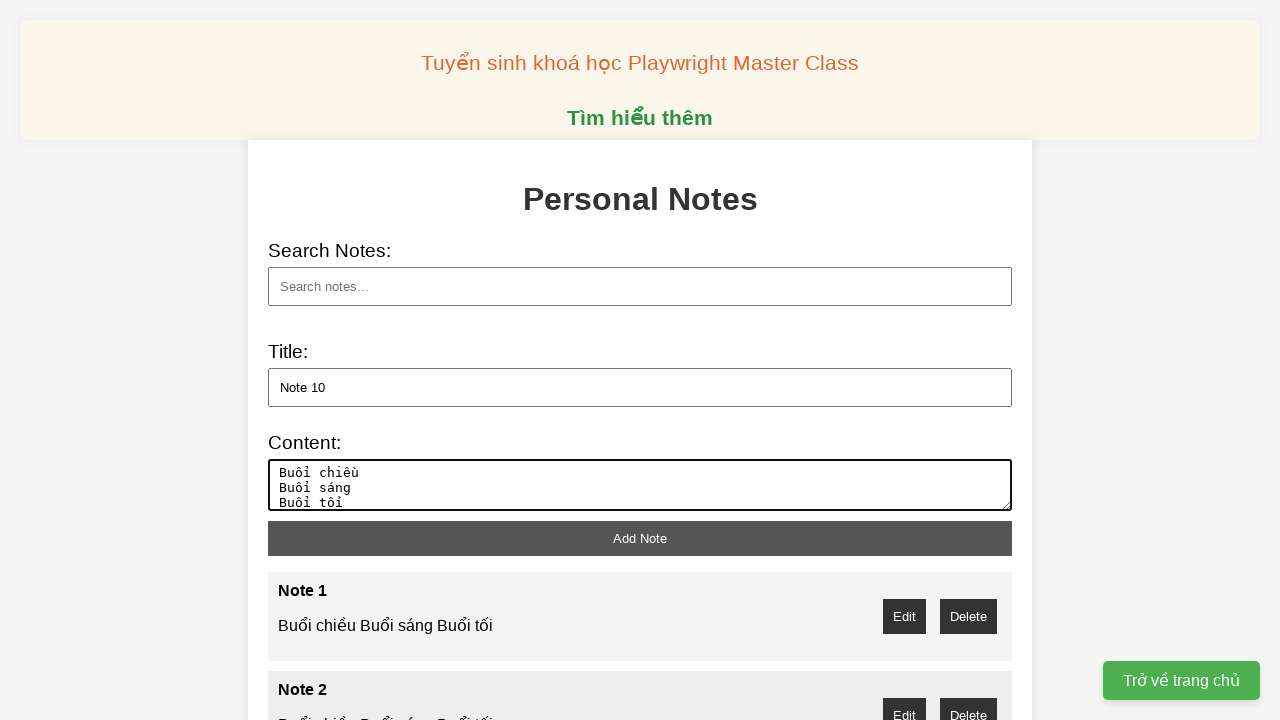

Clicked add note button to save note 10 at (640, 538) on xpath=//button[@id="add-note"]
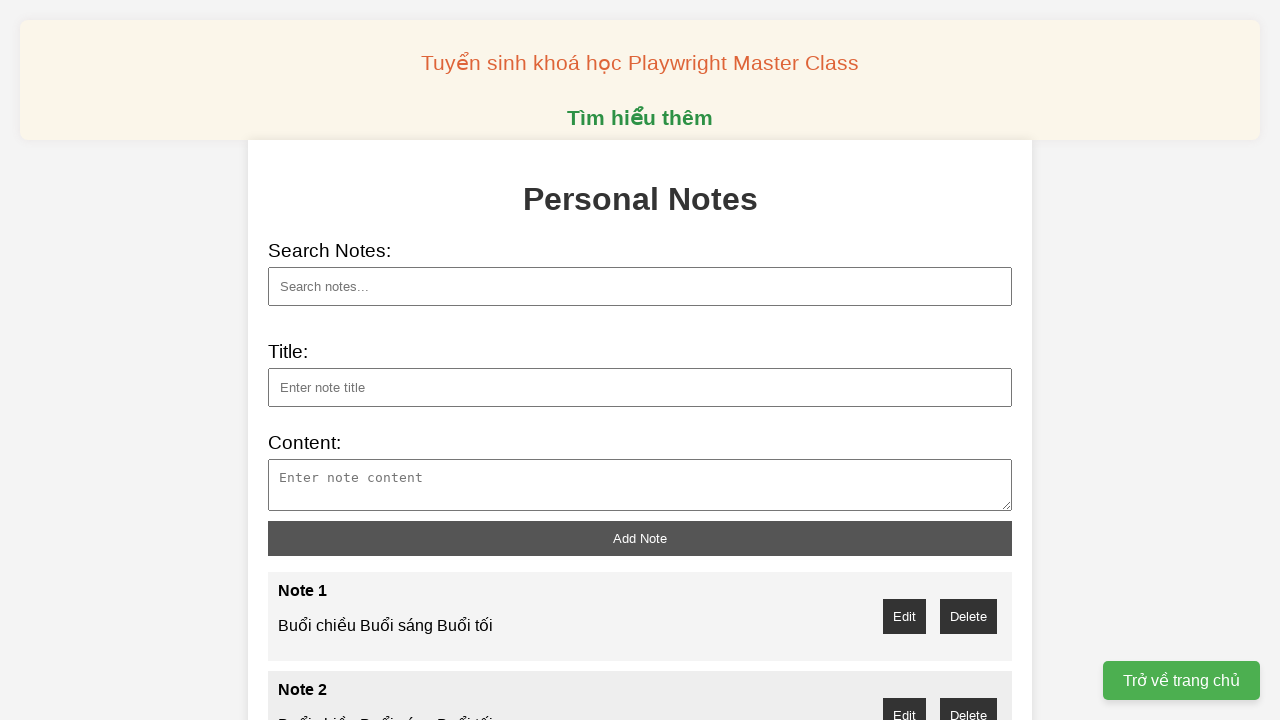

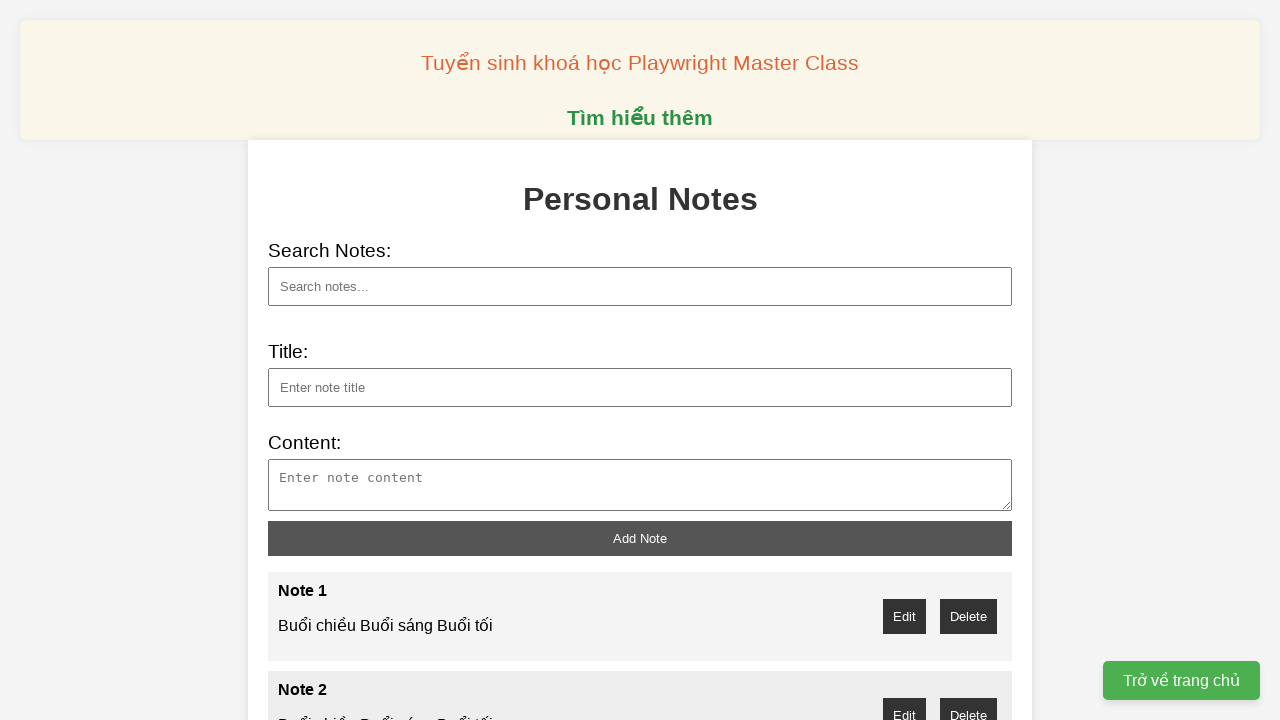